Tests the add/remove elements functionality by clicking "Add Element" button to create a delete button, verifying it appears, then clicking "Delete" to remove it and verifying it's gone

Starting URL: https://practice.cydeo.com/add_remove_elements/

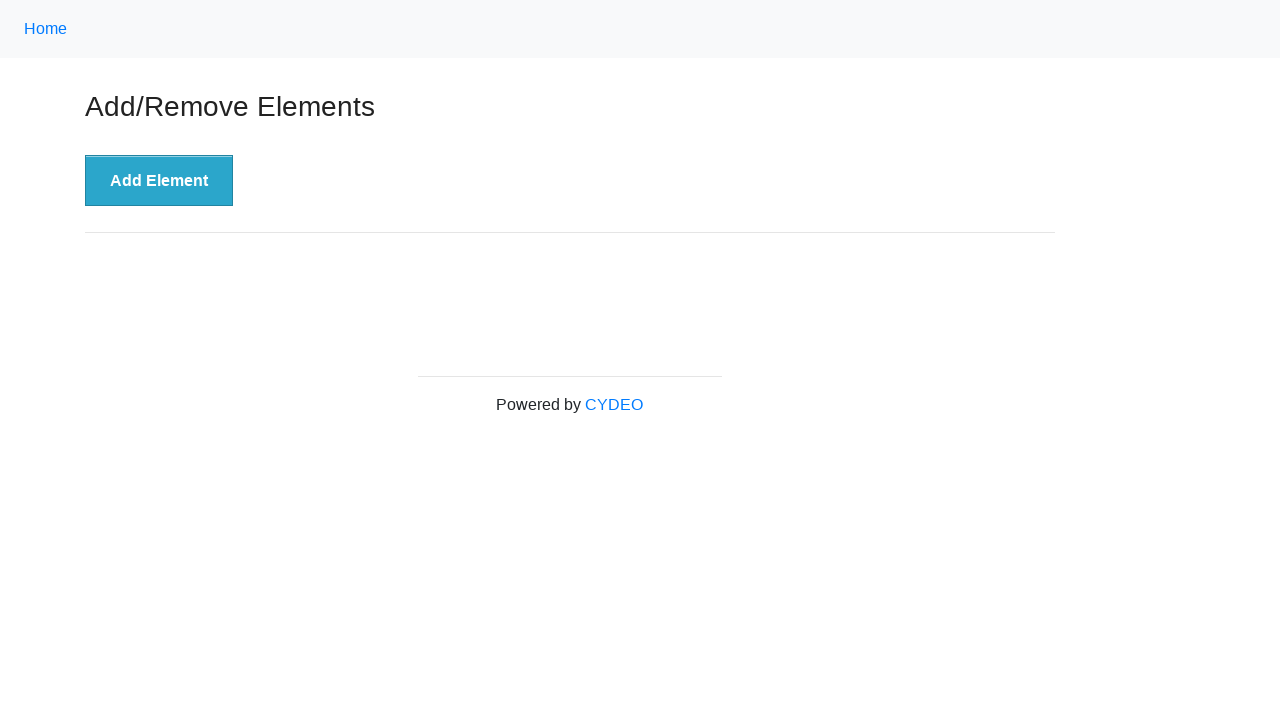

Clicked 'Add Element' button to create a new delete button at (159, 181) on xpath=//button[text()='Add Element']
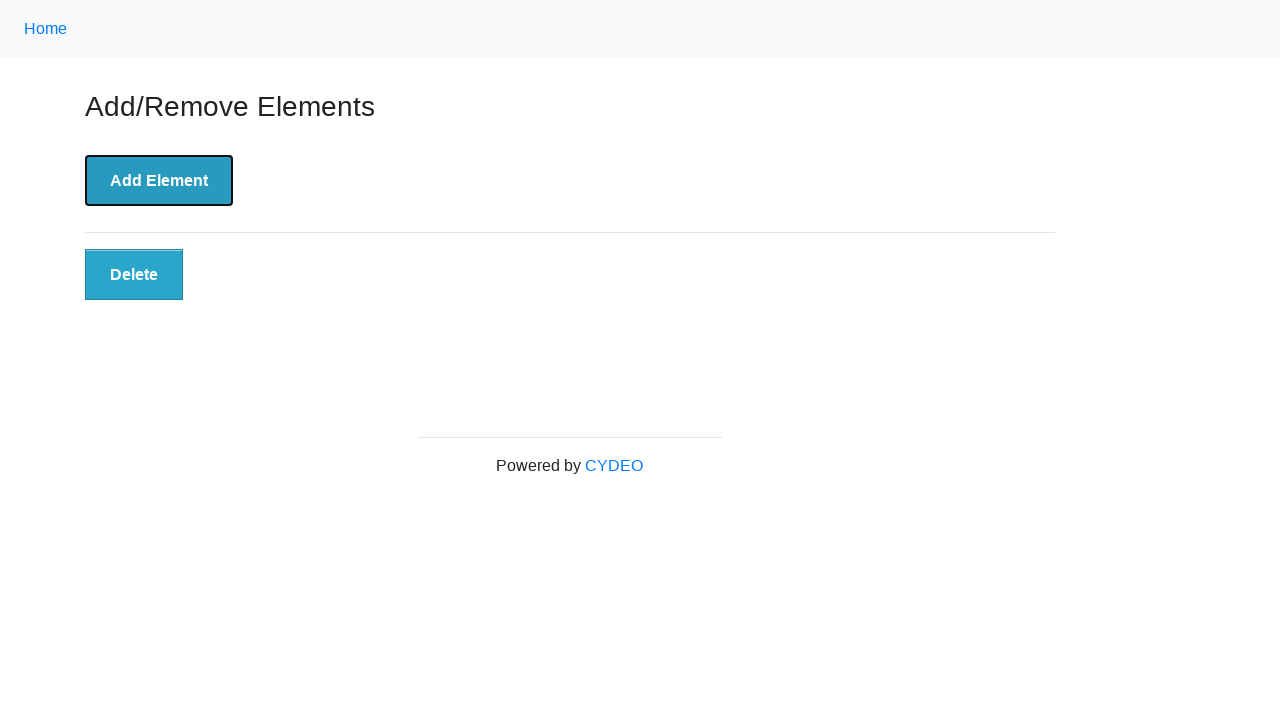

Waited for delete button to appear on the page
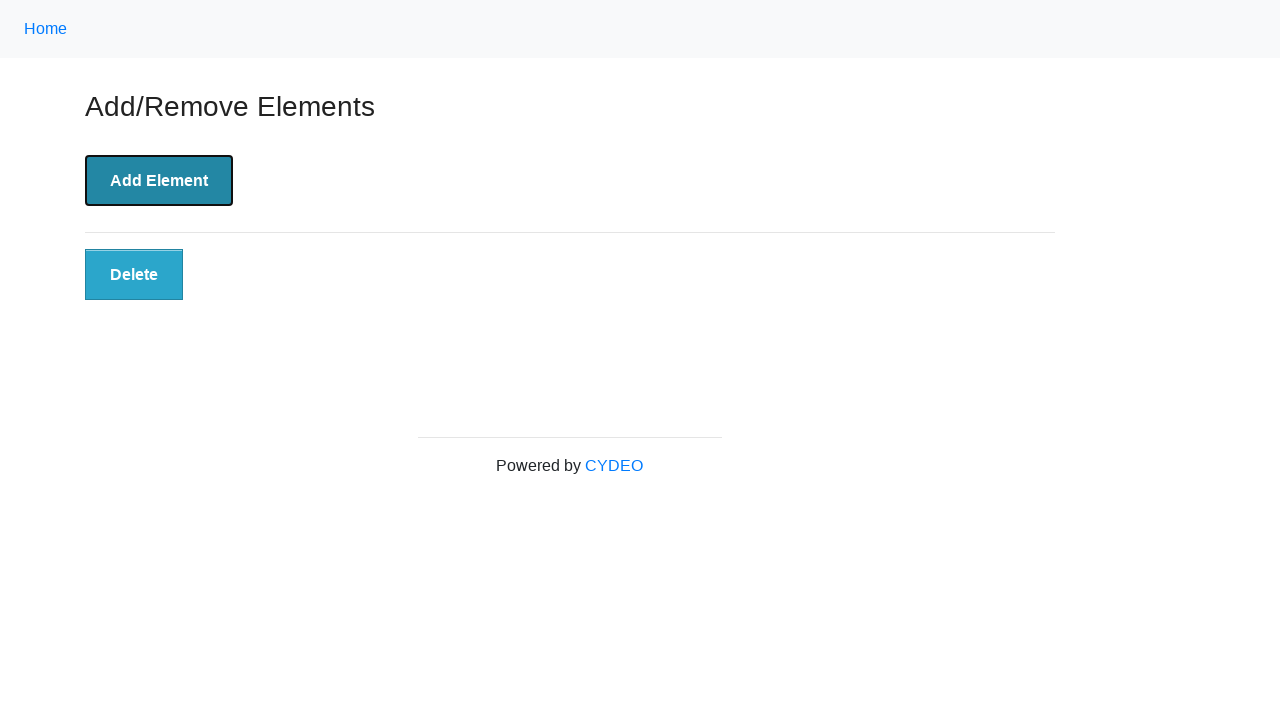

Located the newly added delete button element
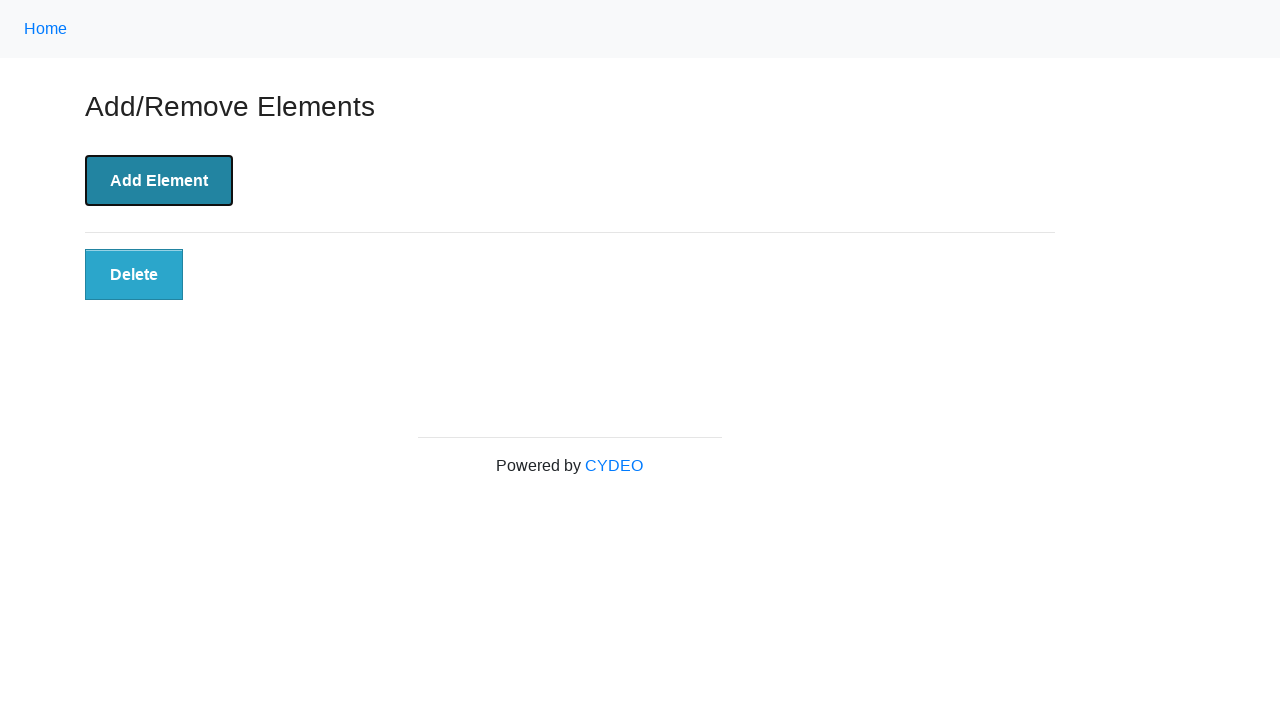

Verified delete button is visible on the page
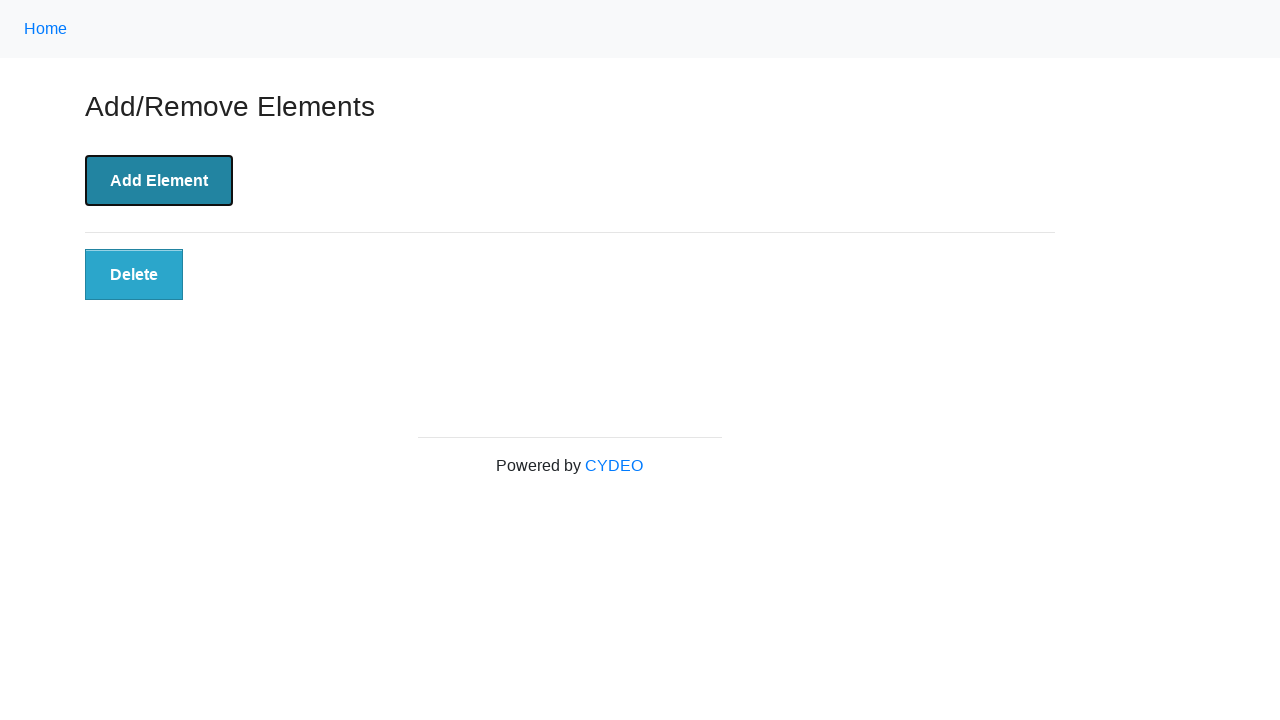

Clicked the delete button to remove it at (134, 275) on xpath=//button[@class='added-manually']
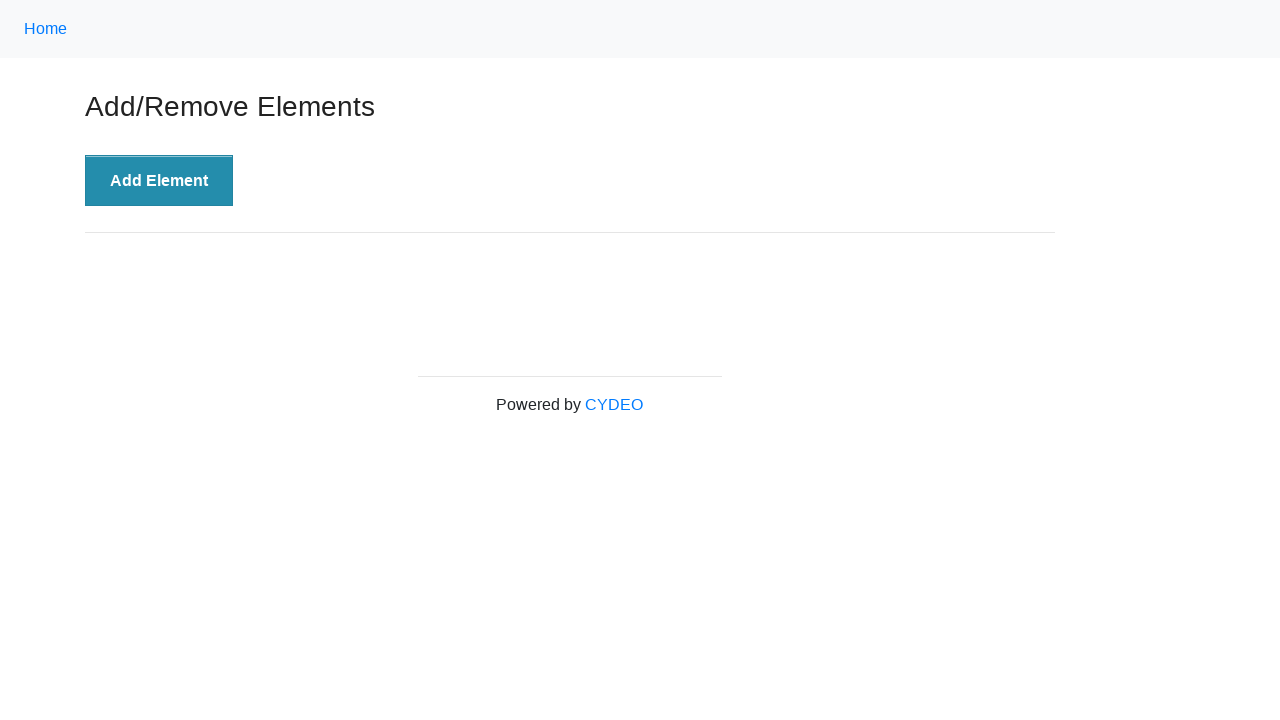

Verified delete button is no longer visible after clicking it
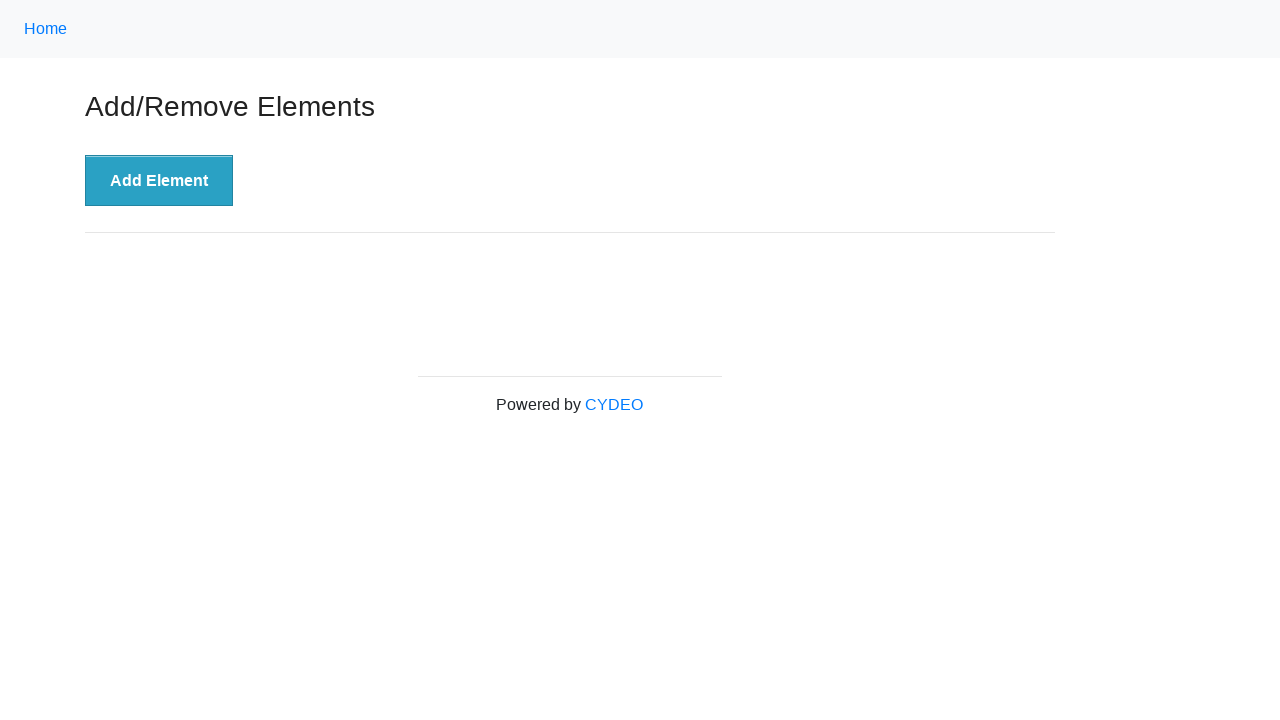

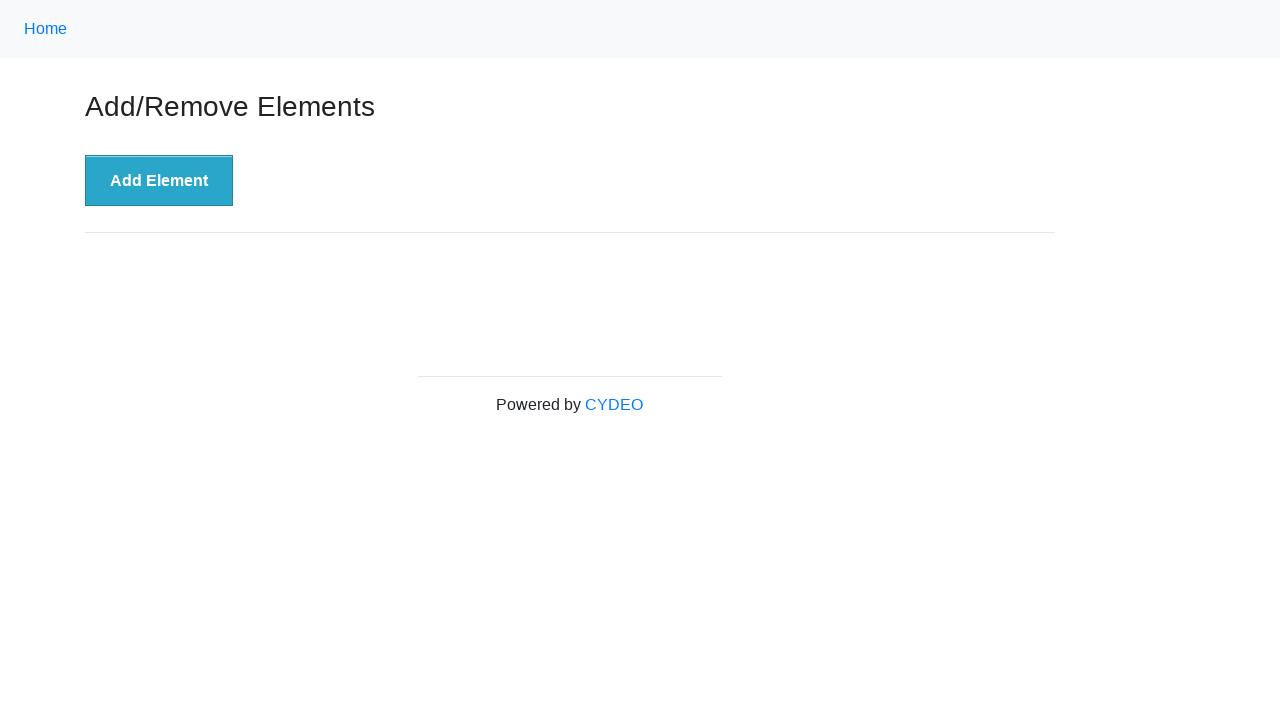